Navigates to the OrangeHRM demo page and waits for it to load (original script took screenshots which are file operations not translated here)

Starting URL: https://opensource-demo.orangehrmlive.com/

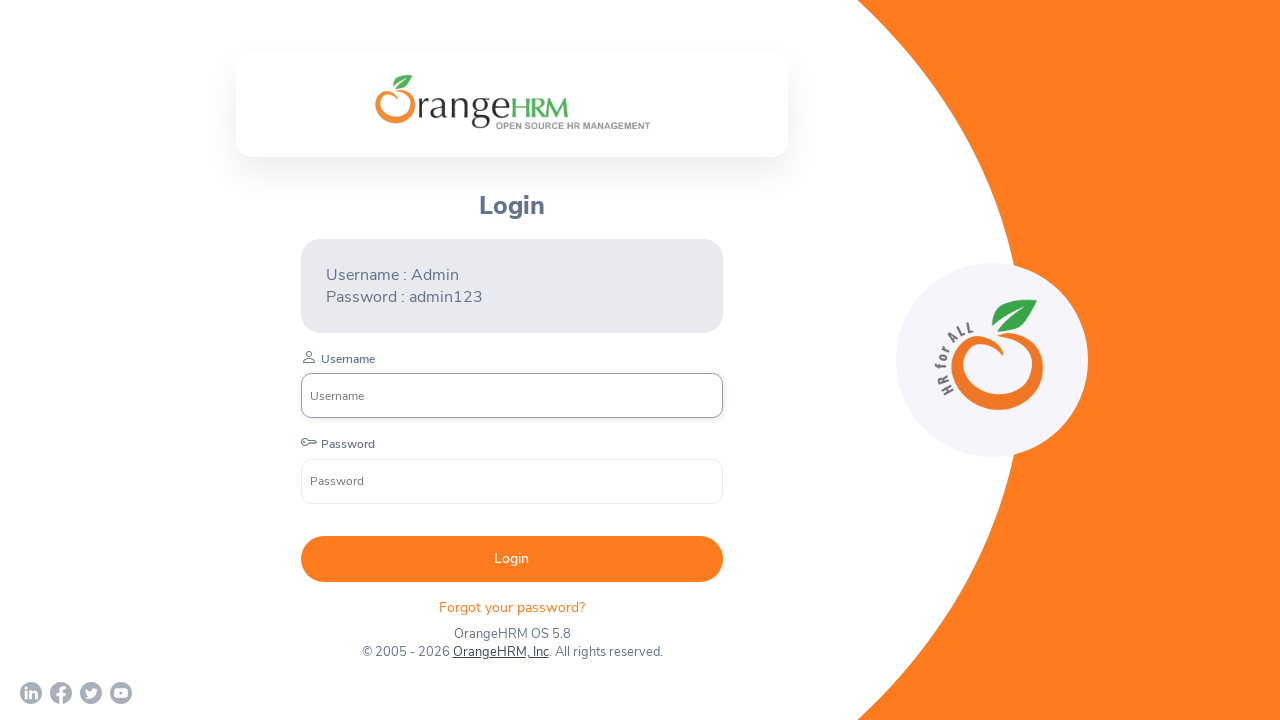

Waited for page to reach networkidle load state
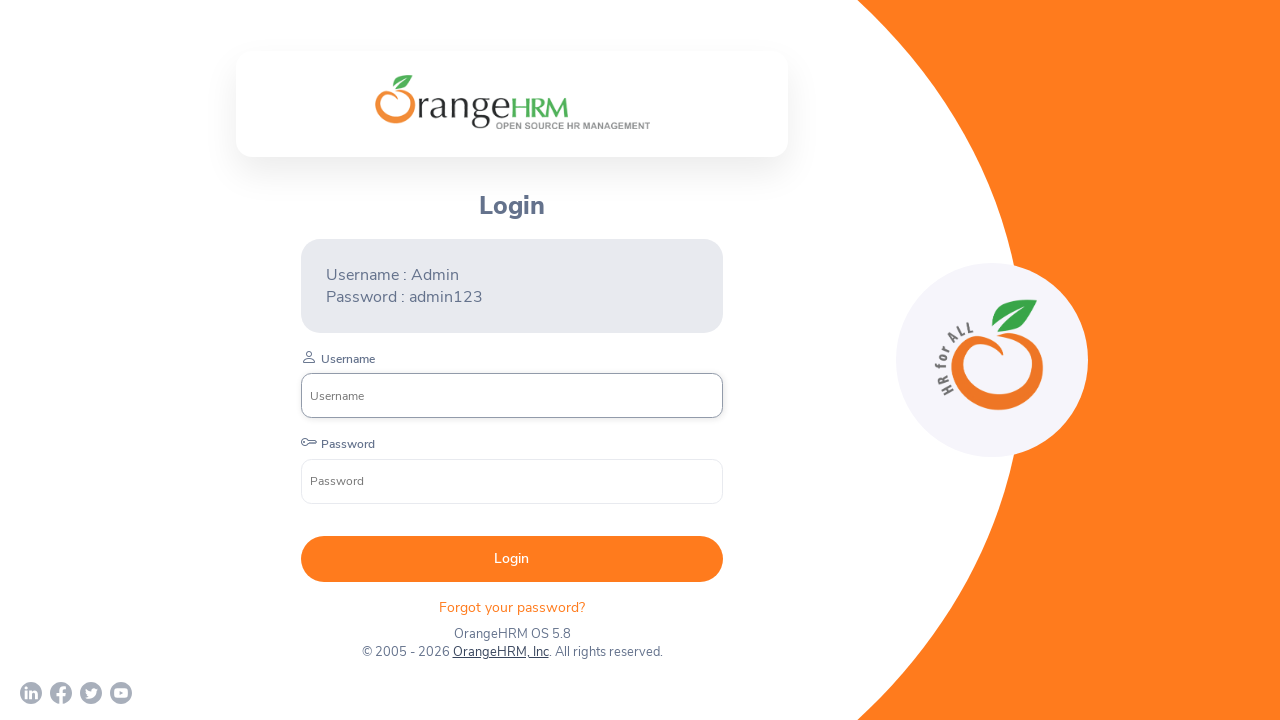

Verified page loaded by confirming body element is present
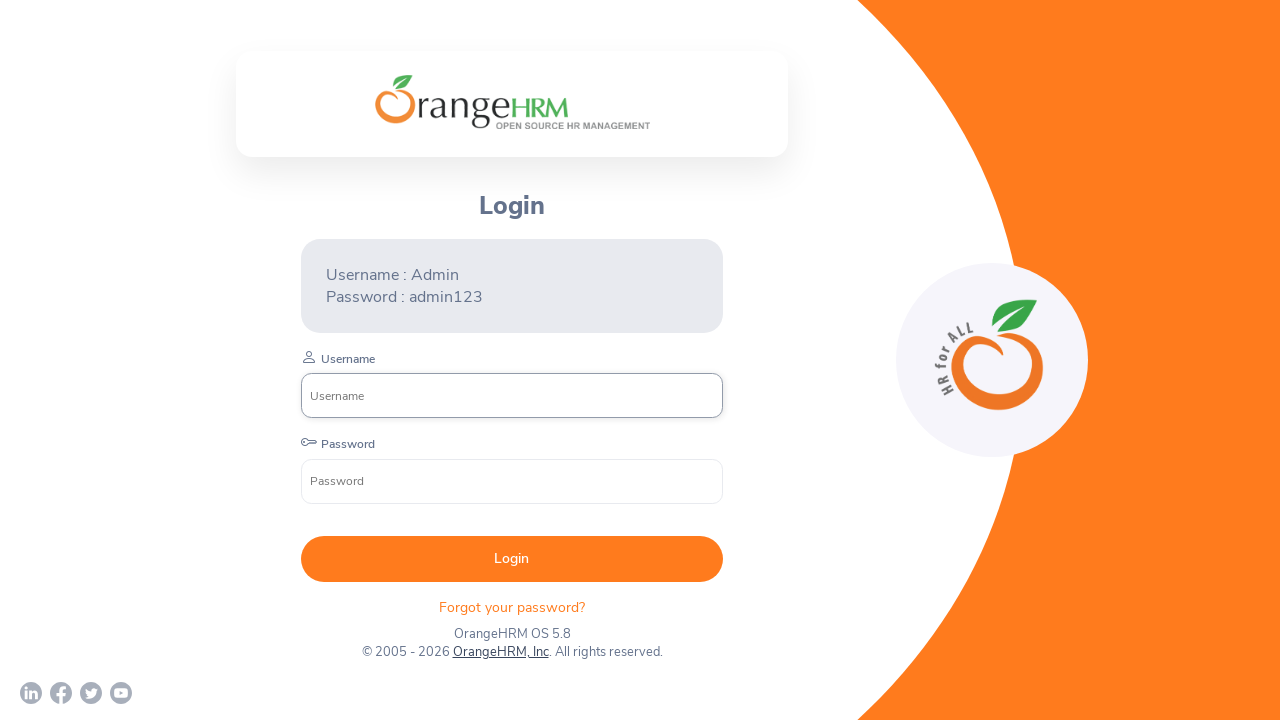

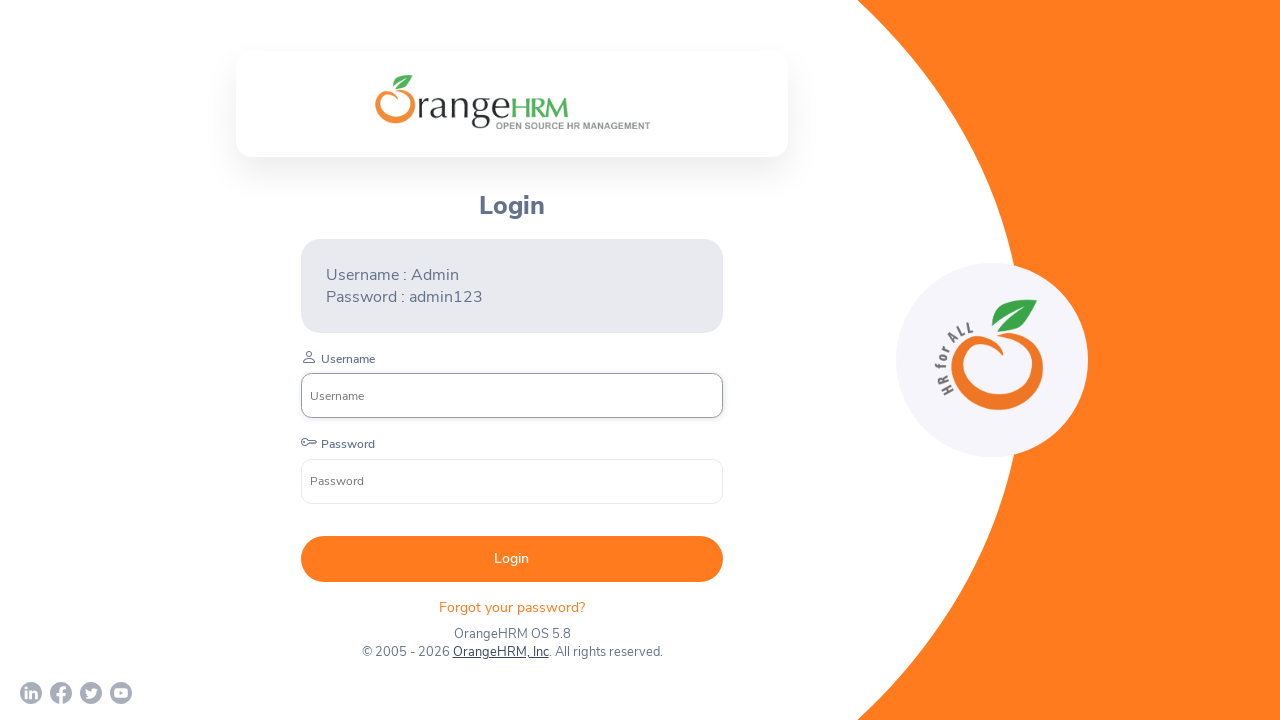